Navigates to Pizza category and applies a vegetarian filter to show pizzas without meat

Starting URL: https://www.fabiopizza.ro/

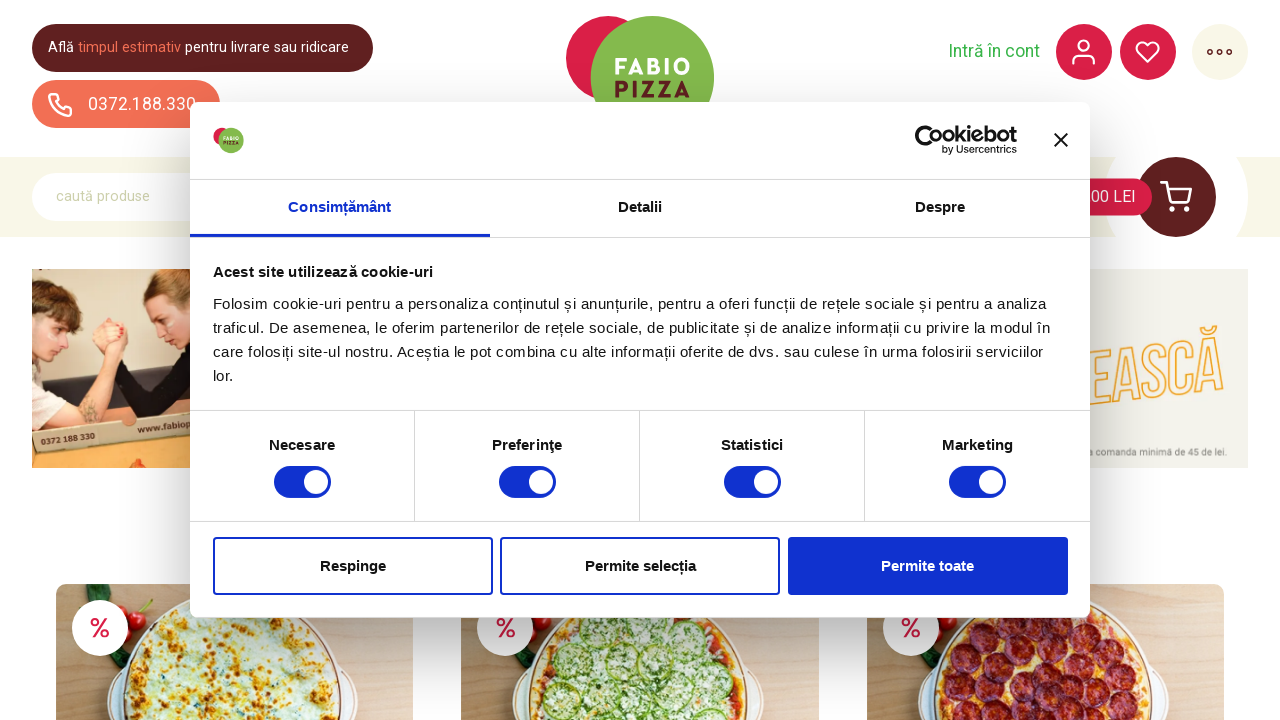

Clicked on Pizza category link at (410, 39) on a[href='https://www.fabiopizza.ro/Pizza']:has-text('Pizza')
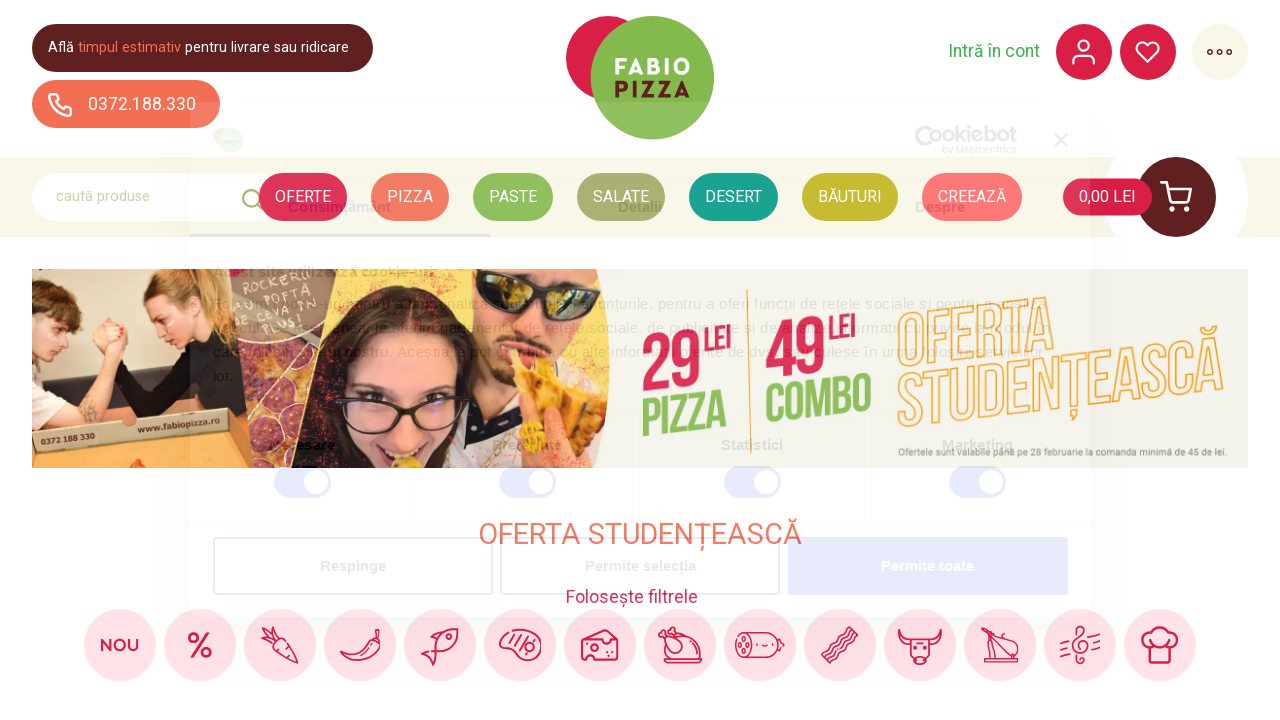

Applied vegetarian filter to show pizzas without meat at (280, 645) on button.searchtag.tag-vegy.js-searchtag
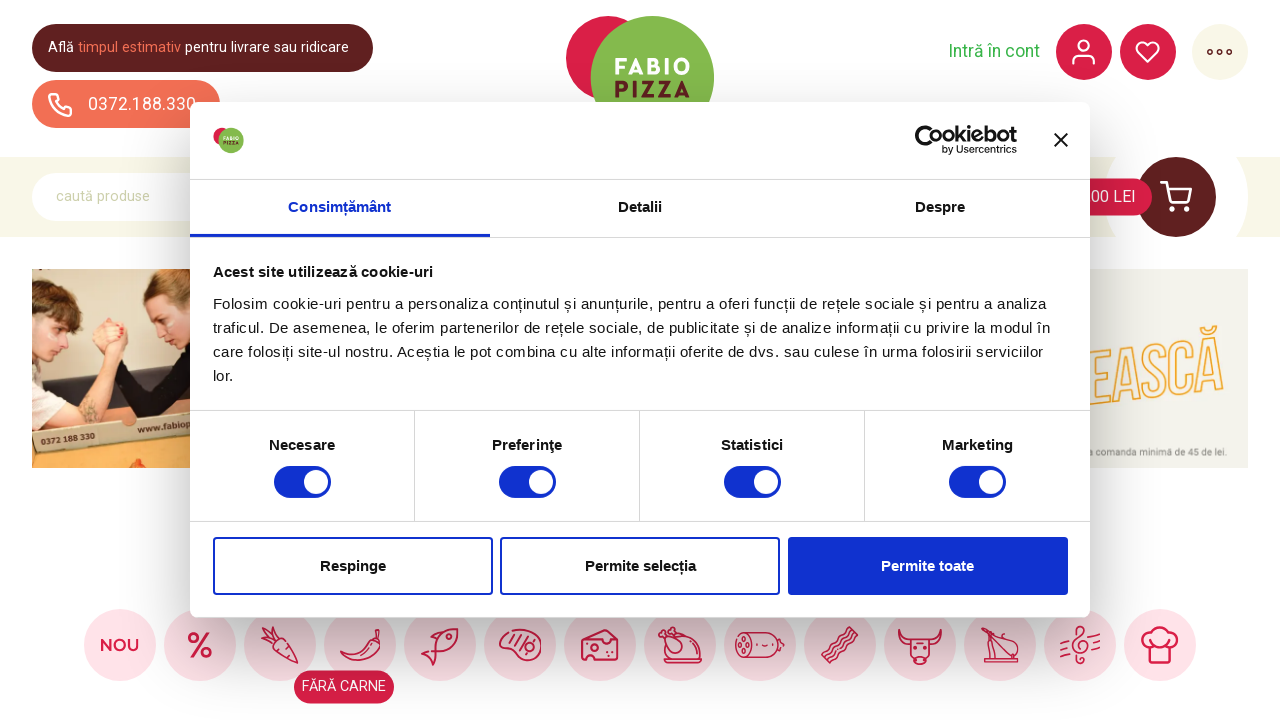

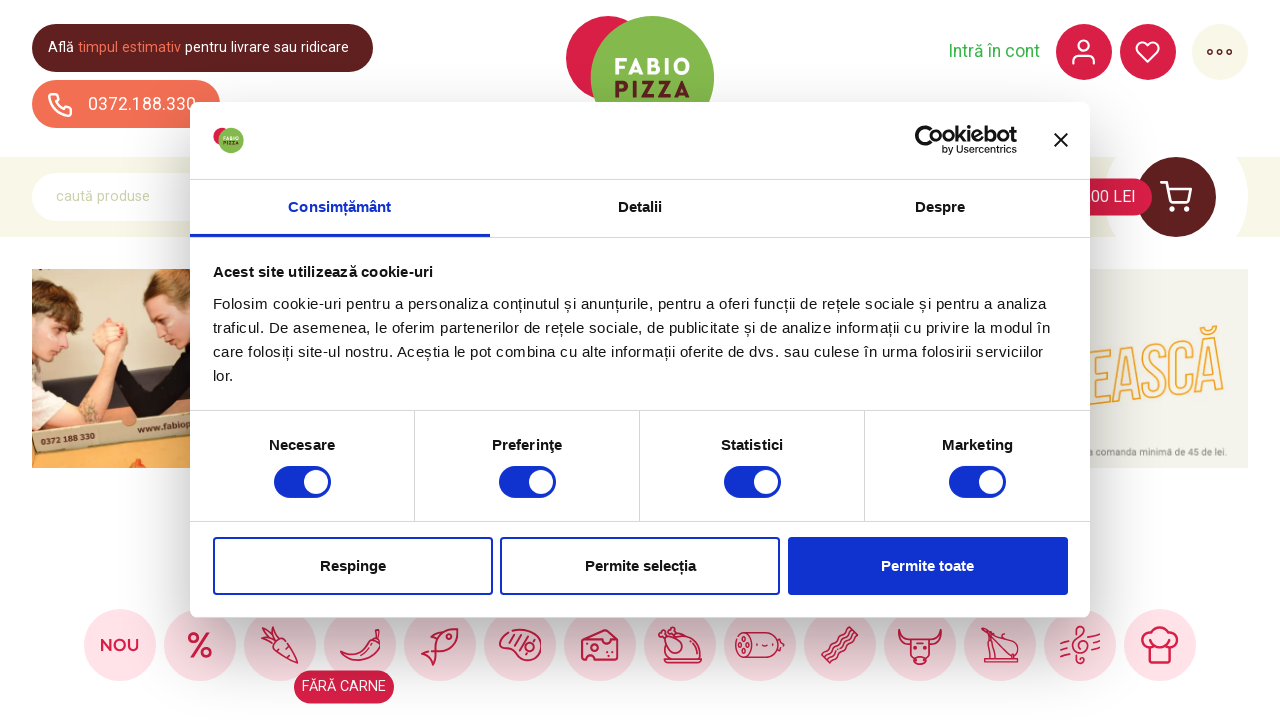